Navigates to a course automation website and clicks a checkbox in the second jumbotron section

Starting URL: https://cursoautomacao.netlify.app/

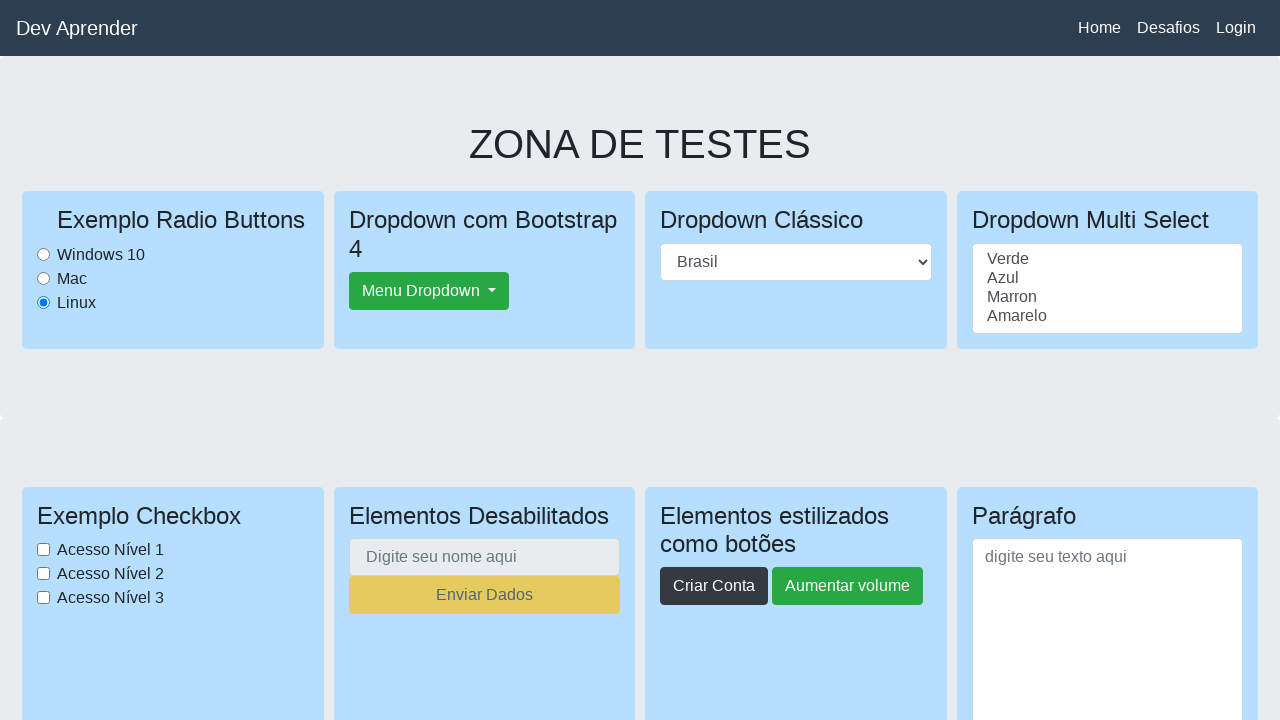

Navigated to course automation website
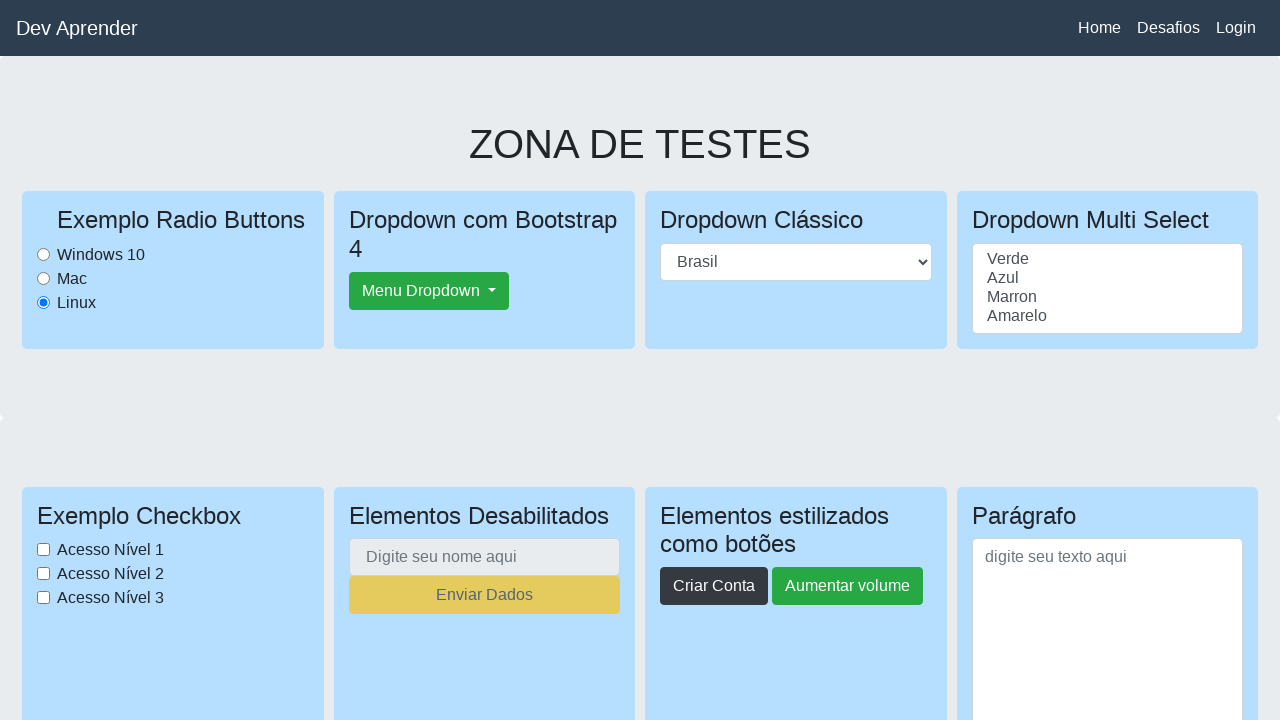

Clicked checkbox in the second jumbotron section at (44, 550) on section.jumbotron:nth-of-type(2) input.form-check-input
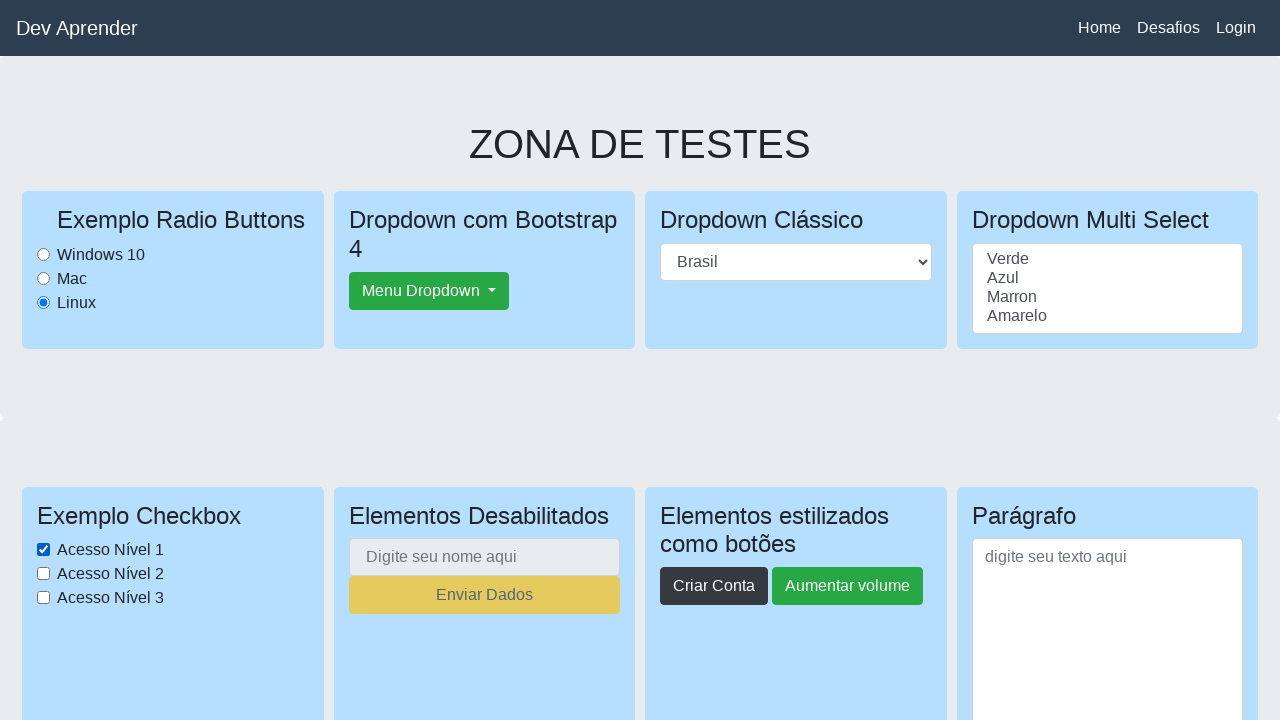

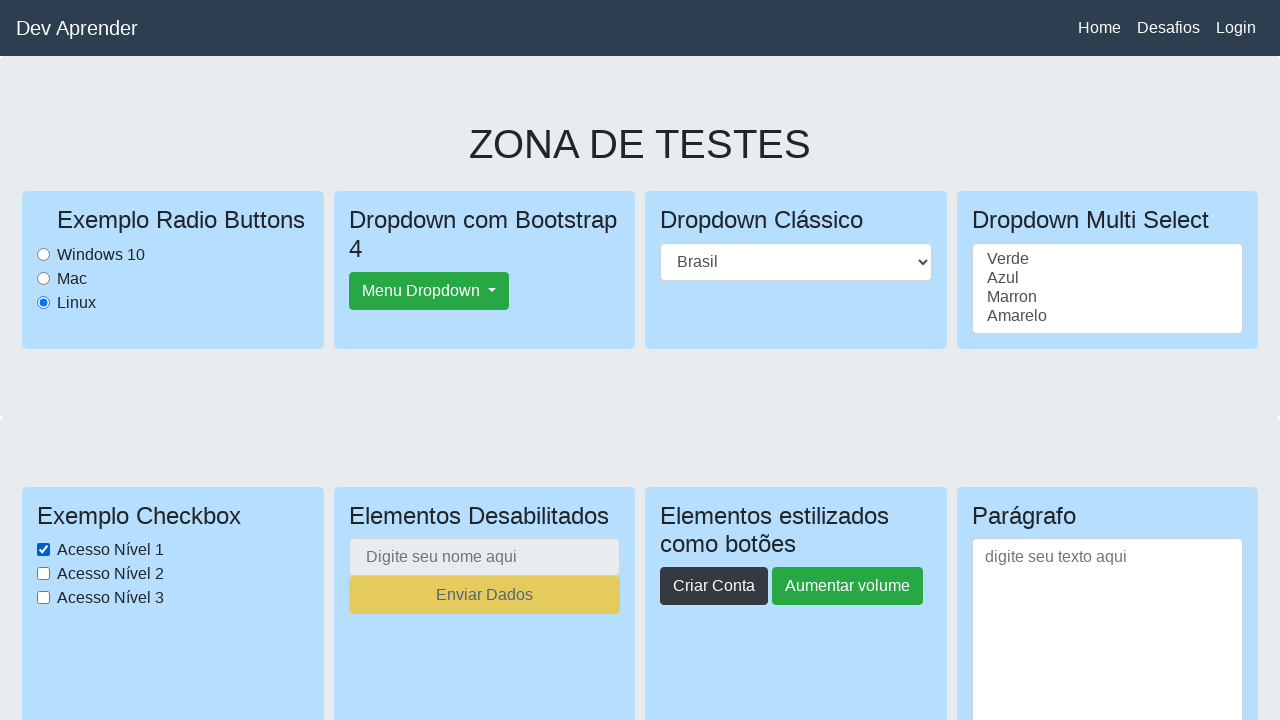